Tests web table interaction by verifying the table exists, counting rows and columns, and selecting a checkbox for a specific row containing "Raj"

Starting URL: https://letcode.in/table

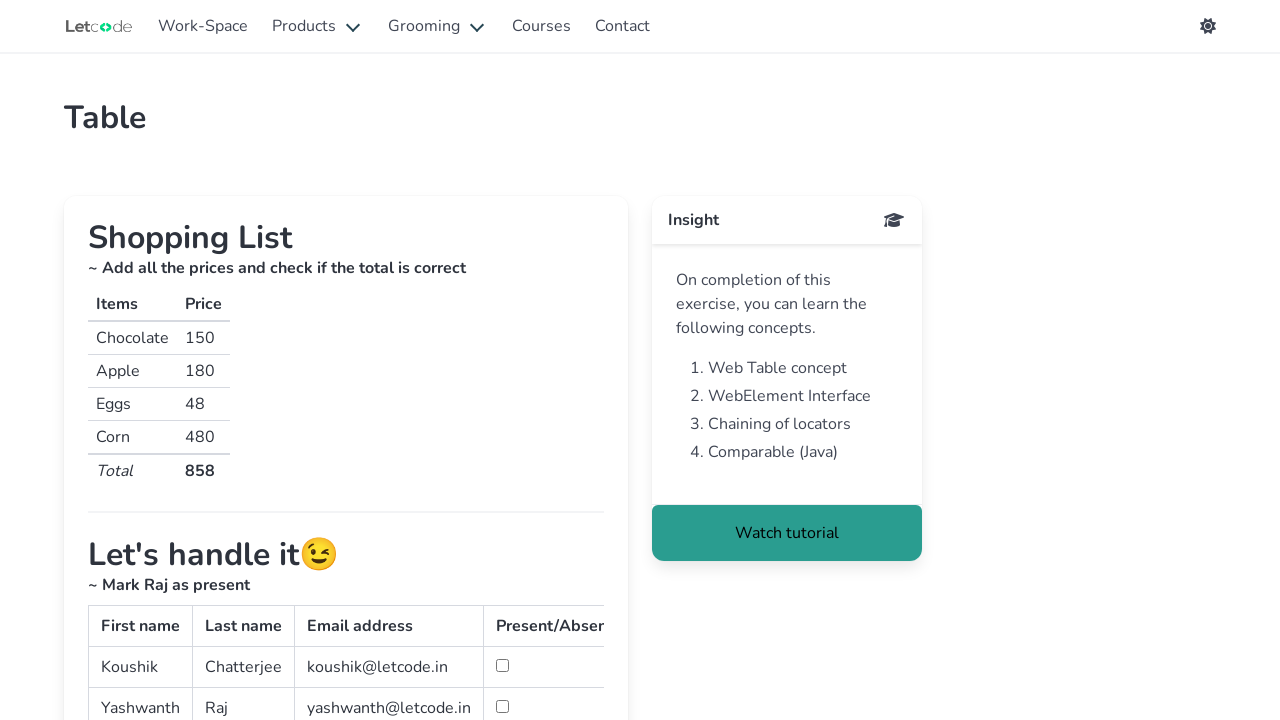

Waited for table #simpletable to be visible
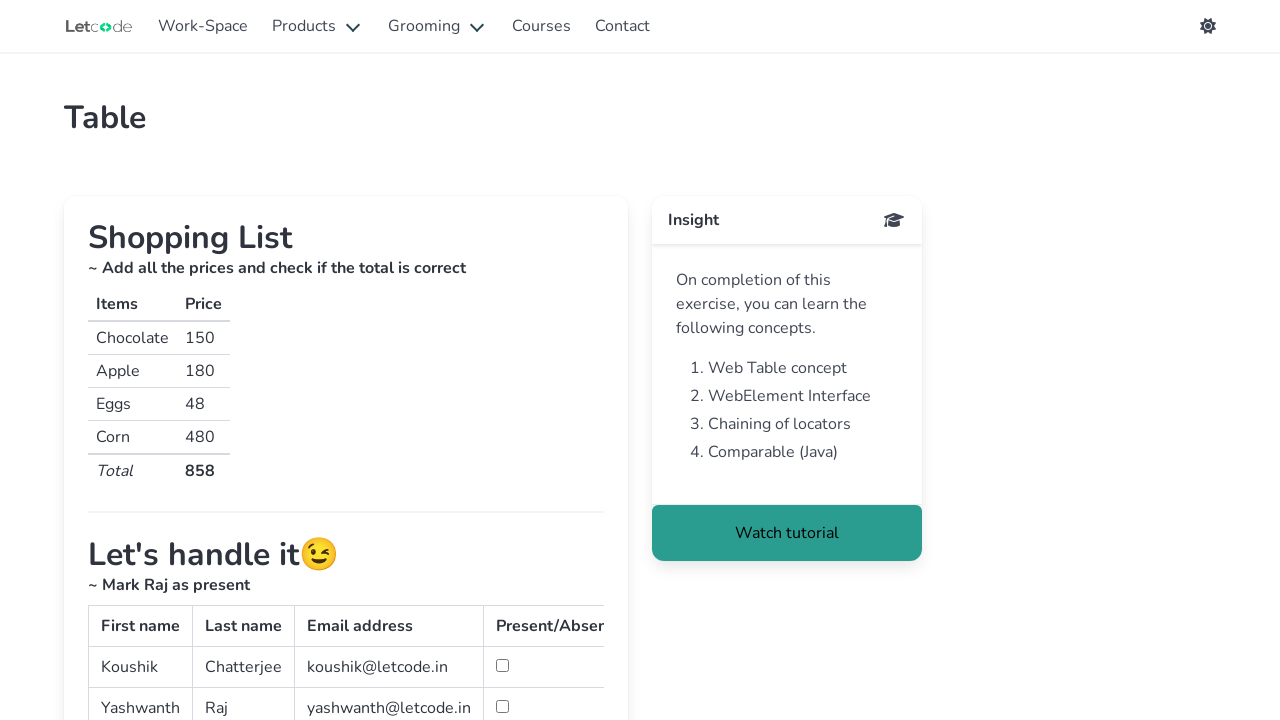

Got reference to the table element
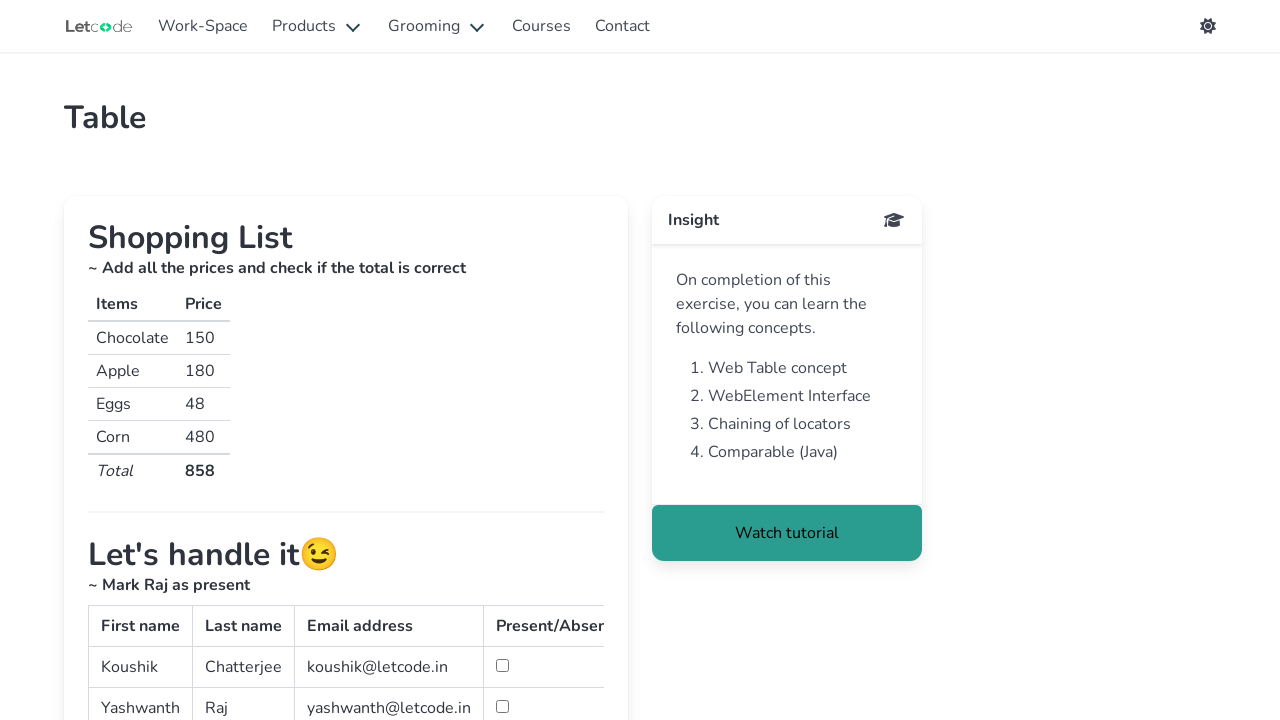

Verified table is not empty
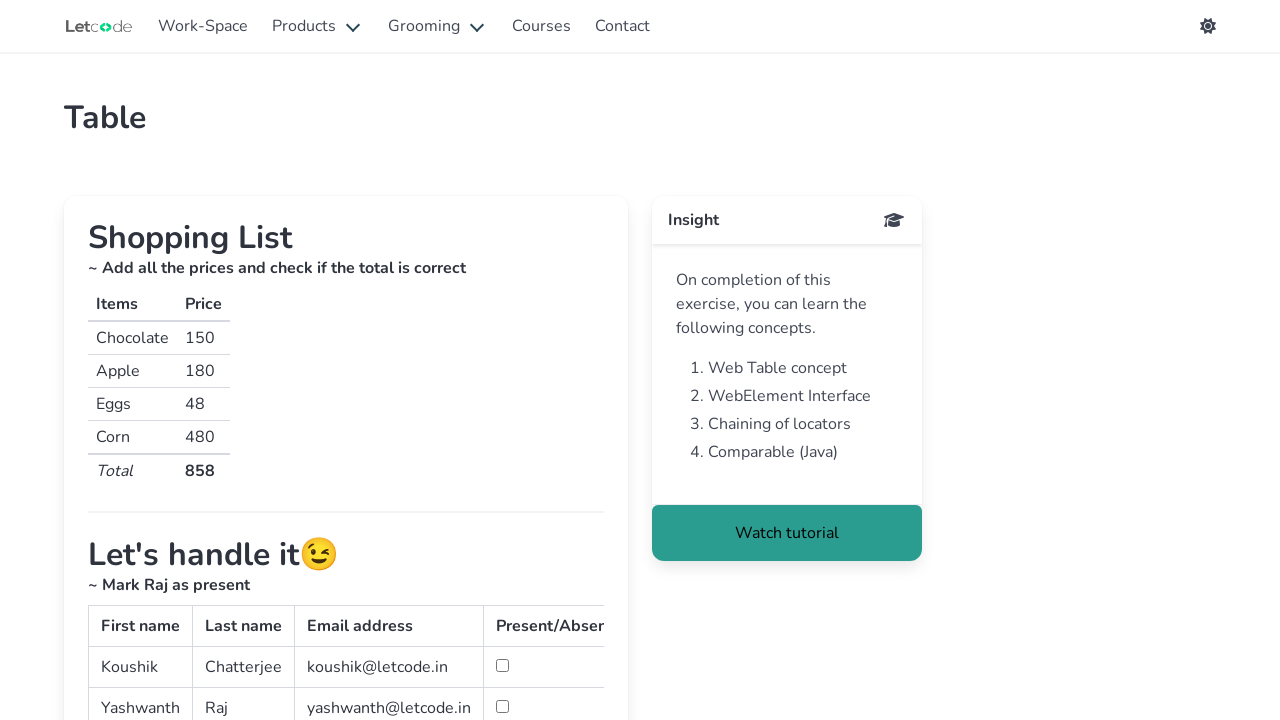

Counted table columns: 4
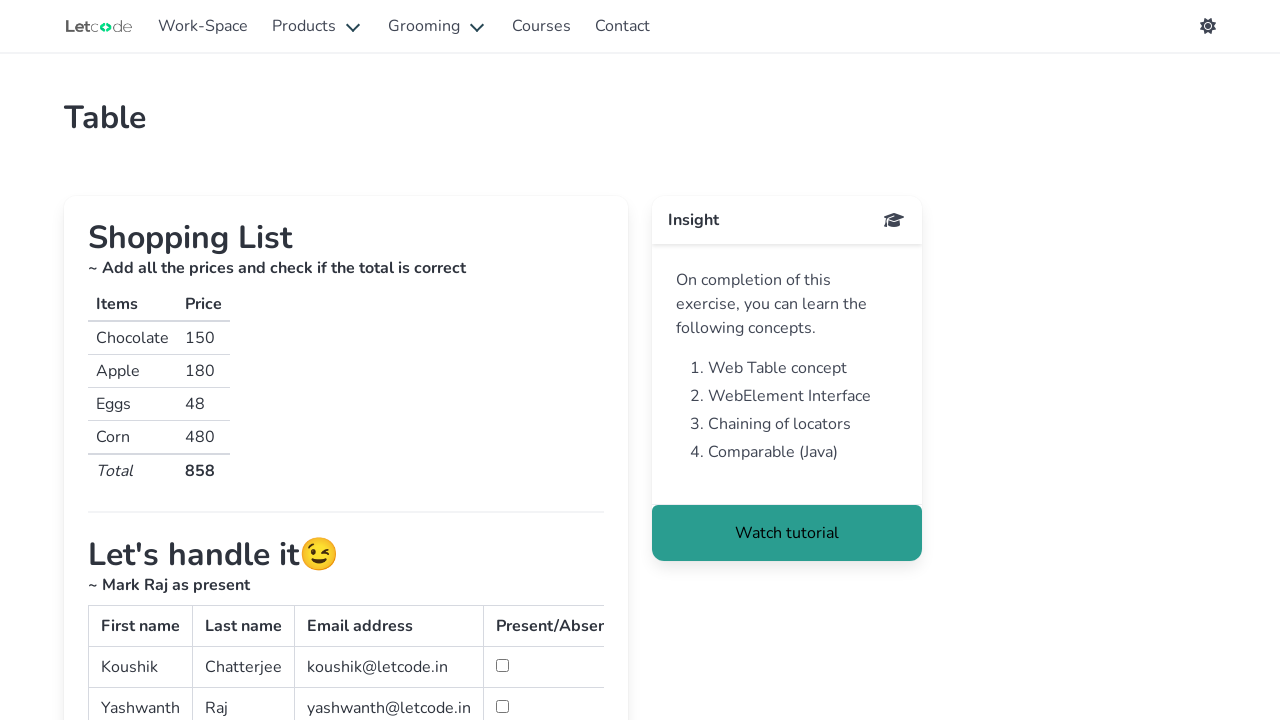

Counted table rows: 3
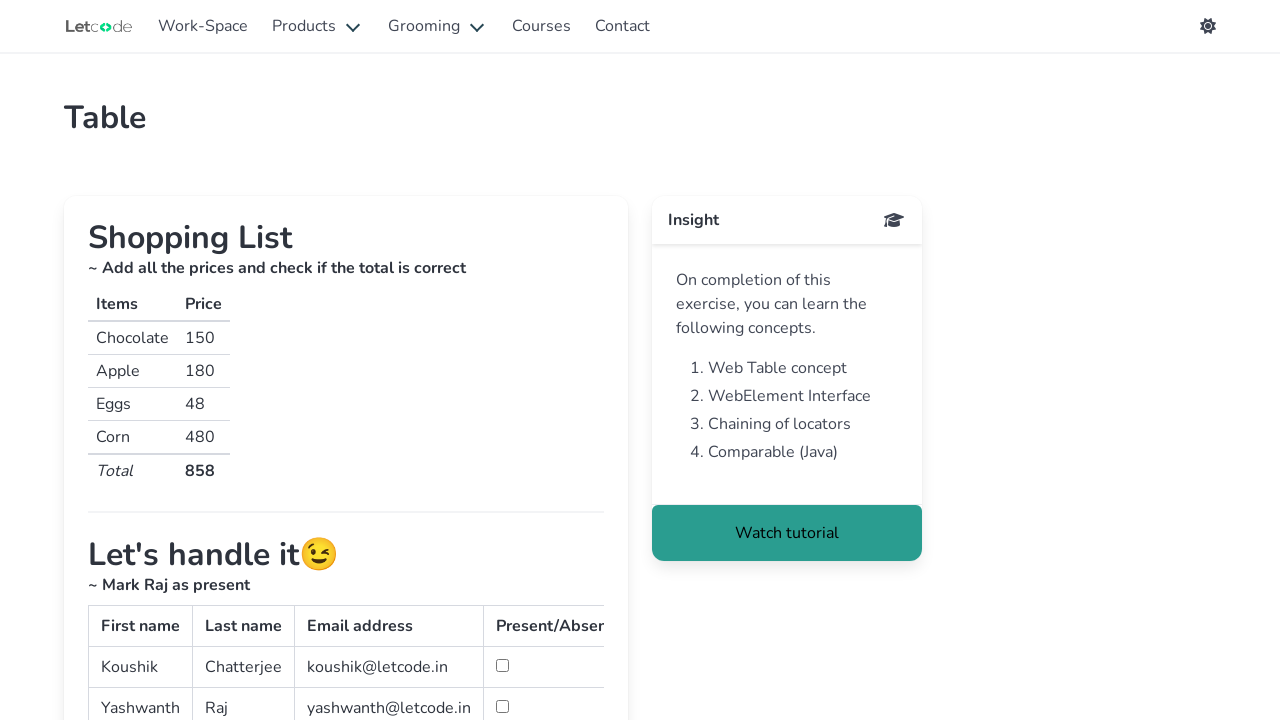

Found row containing 'Raj'
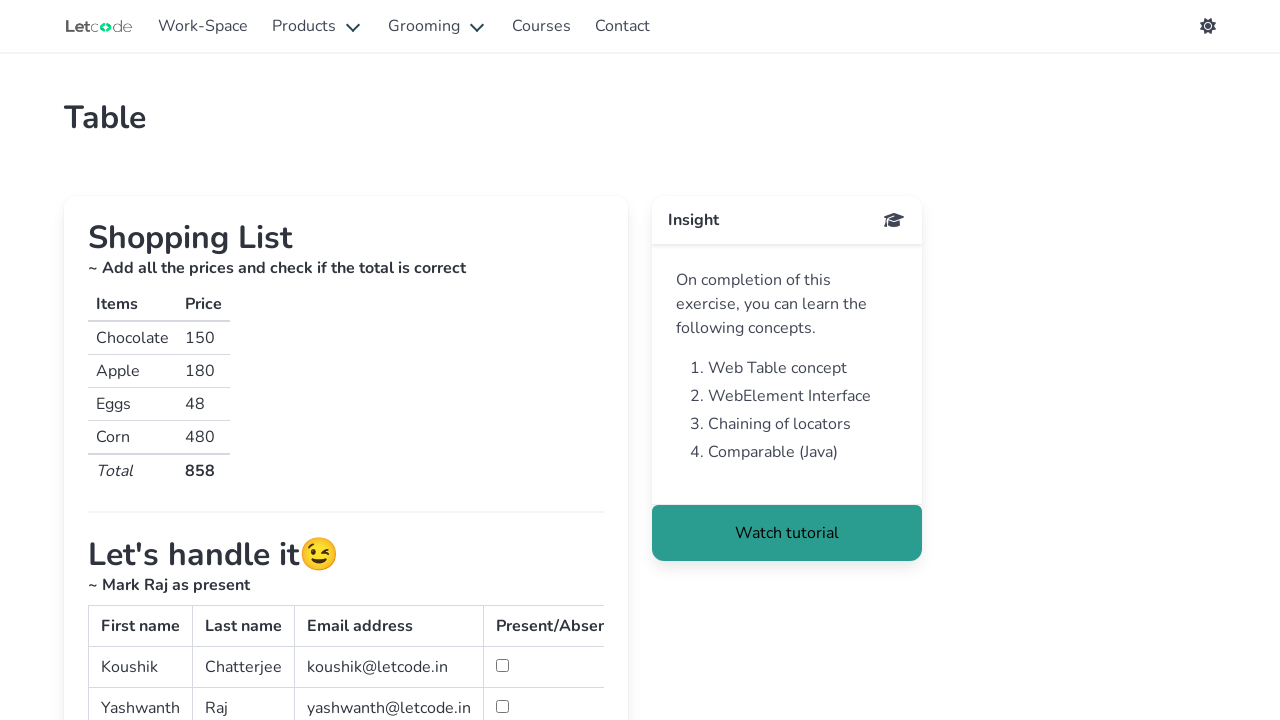

Checked checkbox for Raj's row at (502, 706) on #simpletable >> tbody tr >> internal:has-text="Raj"i >> input[type="checkbox"]
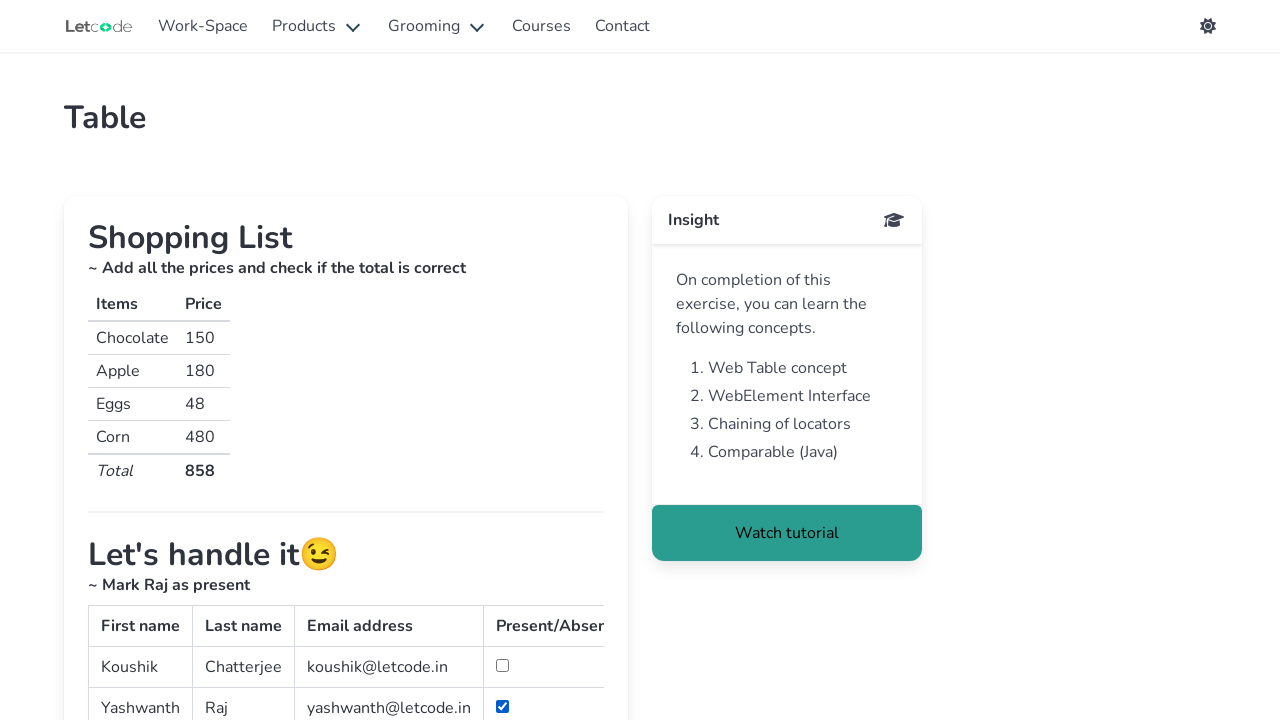

Waited 2 seconds to see the result
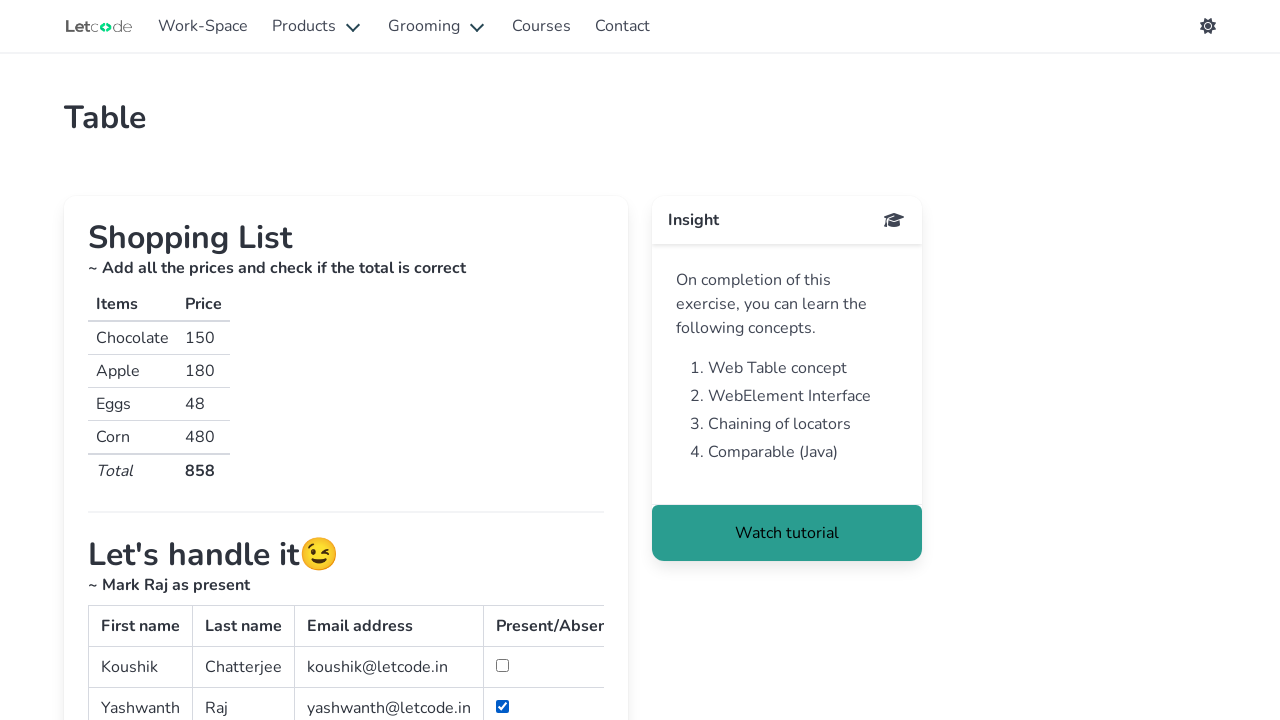

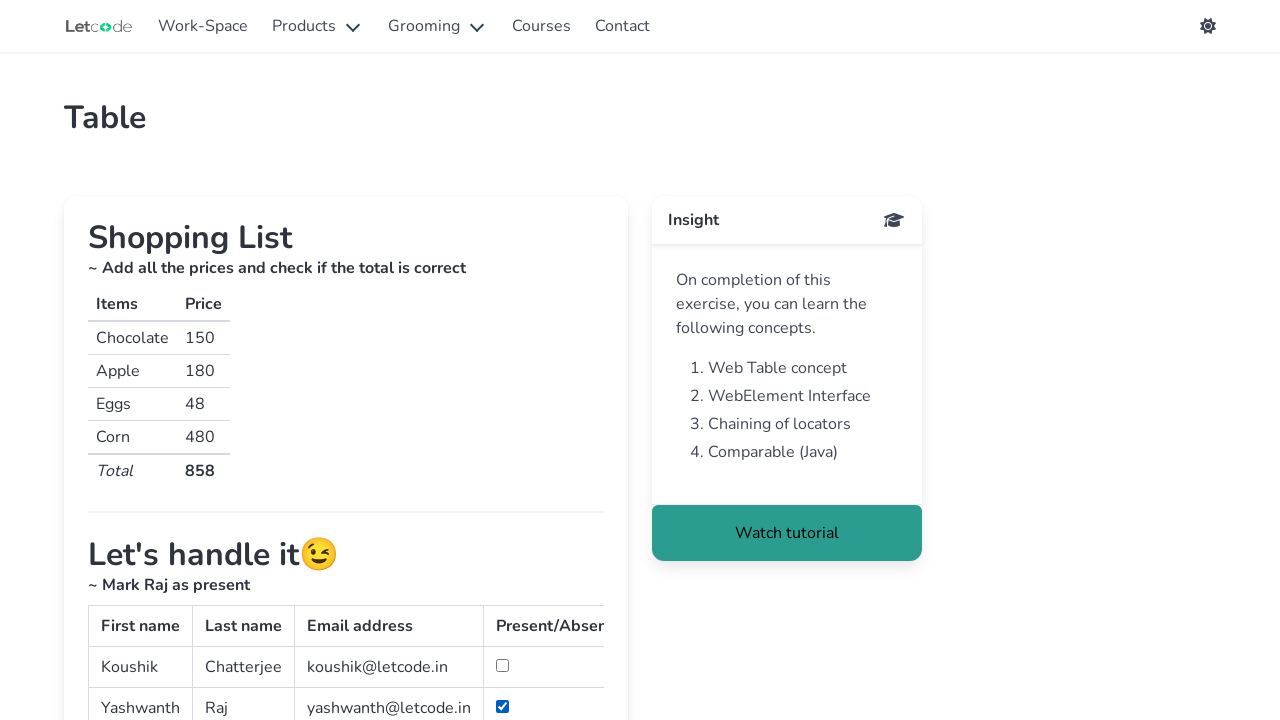